Tests sortable interaction in Grid view by dragging an item to reorder

Starting URL: https://demoqa.com/

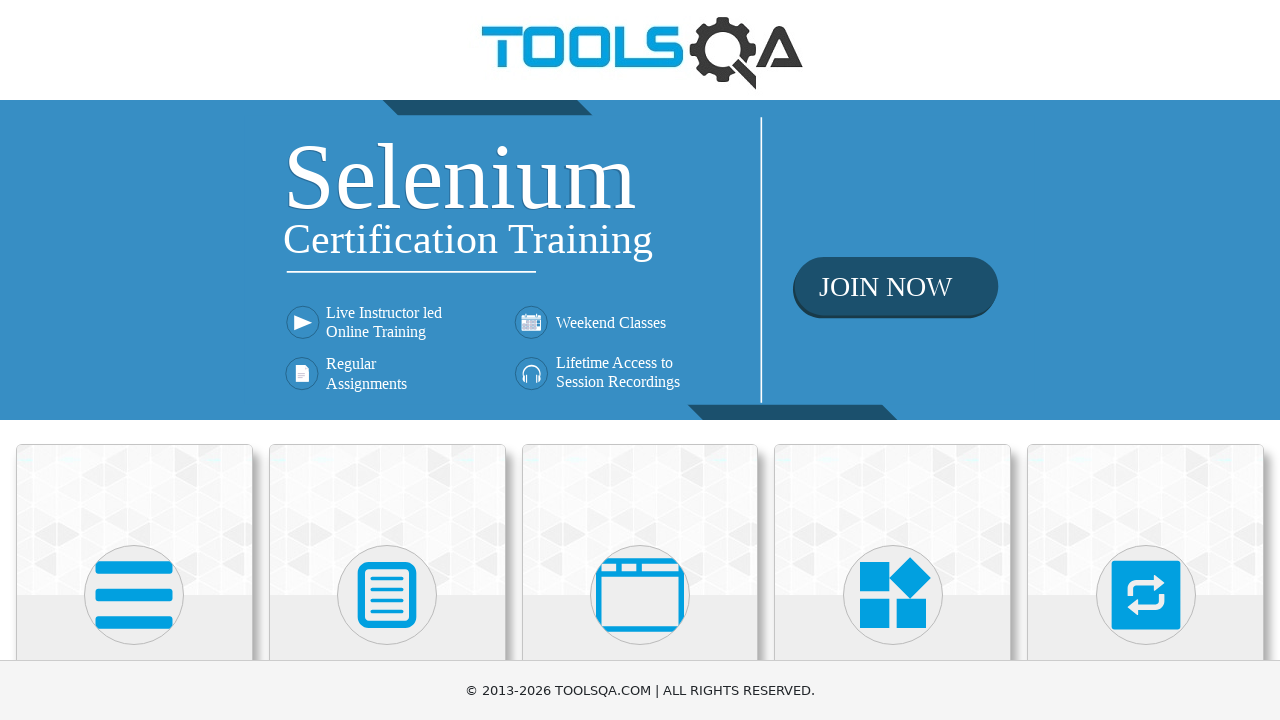

Clicked on Interactions card at (1146, 360) on text=Interactions
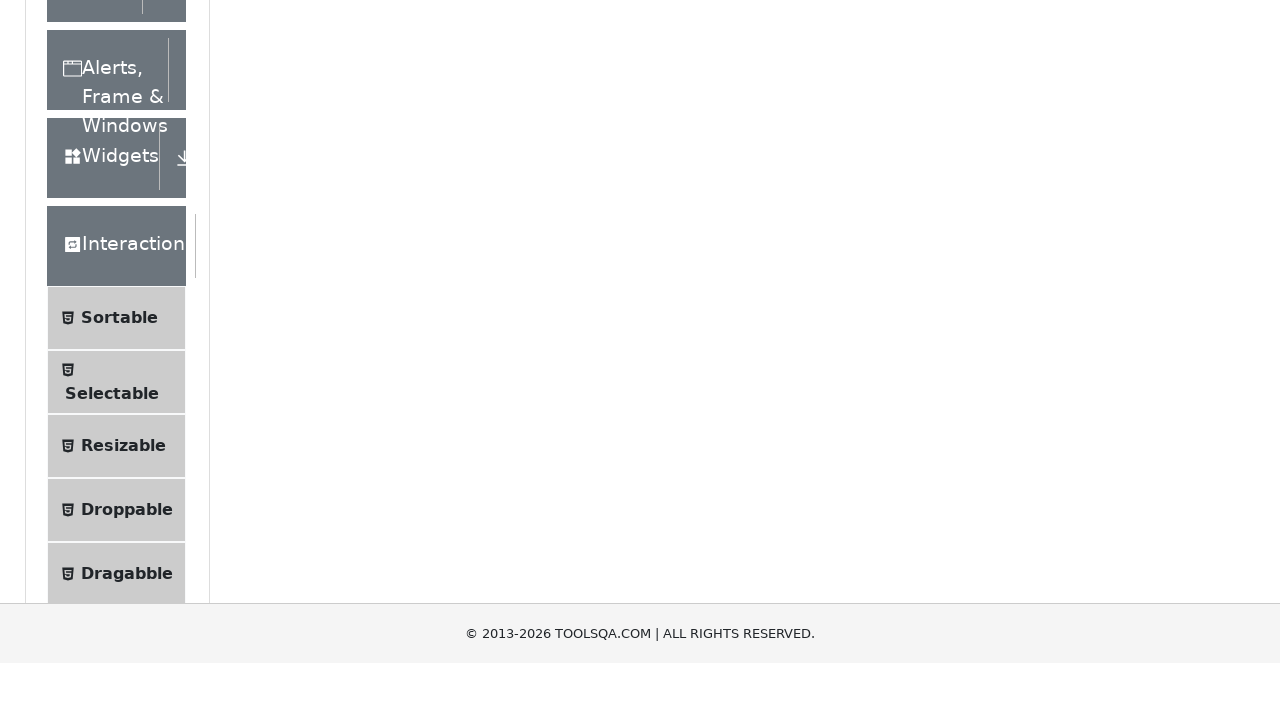

Clicked on Sortable option in the menu at (119, 613) on text=Sortable
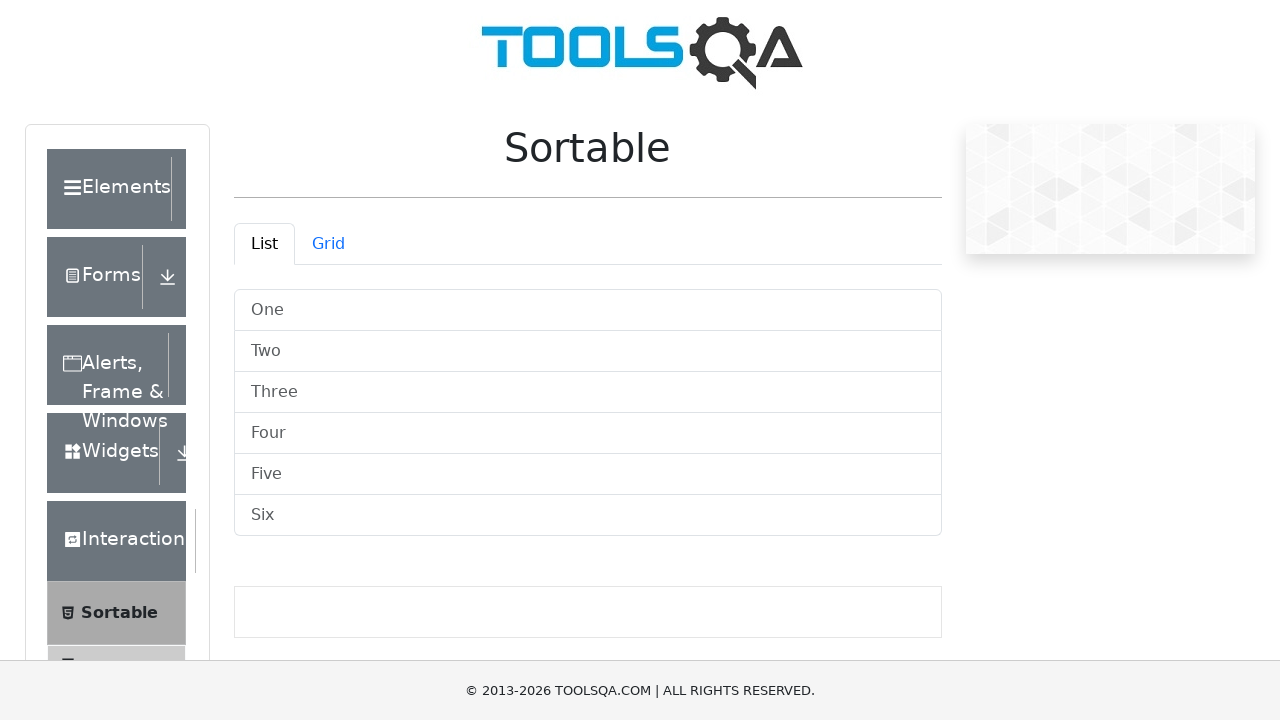

Clicked on the Grid tab at (328, 244) on #demo-tab-grid
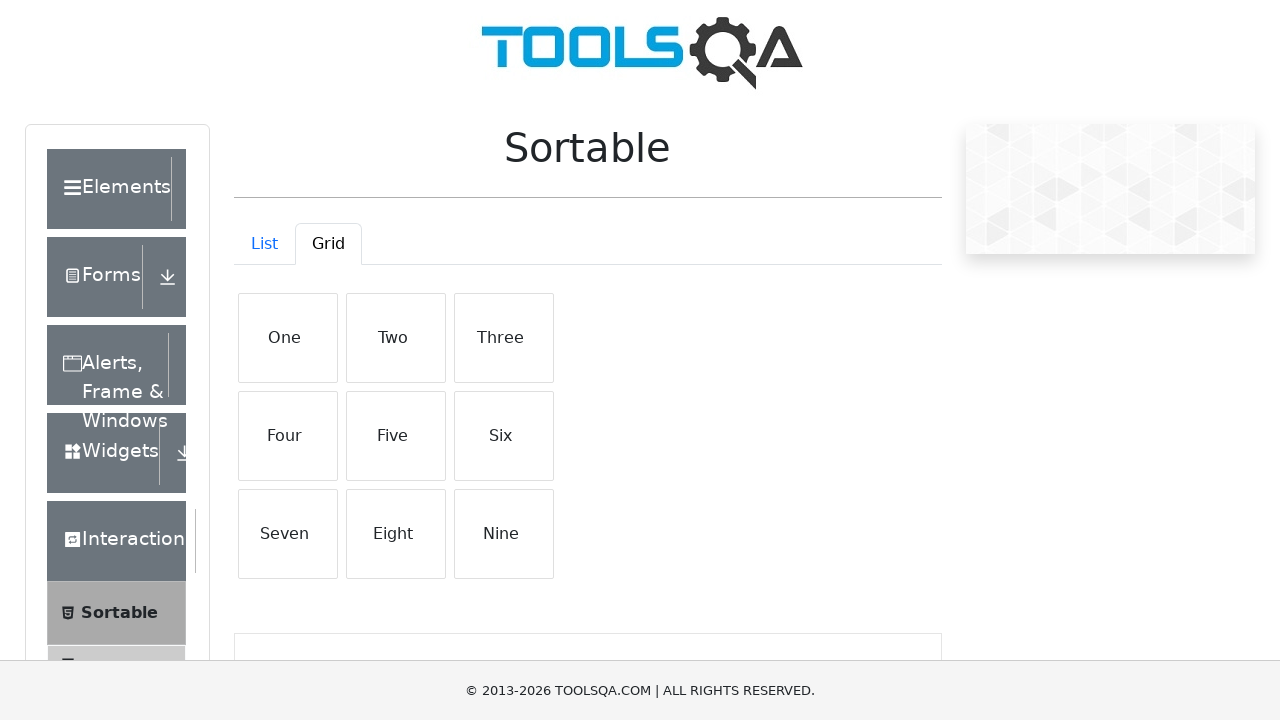

Grid container loaded
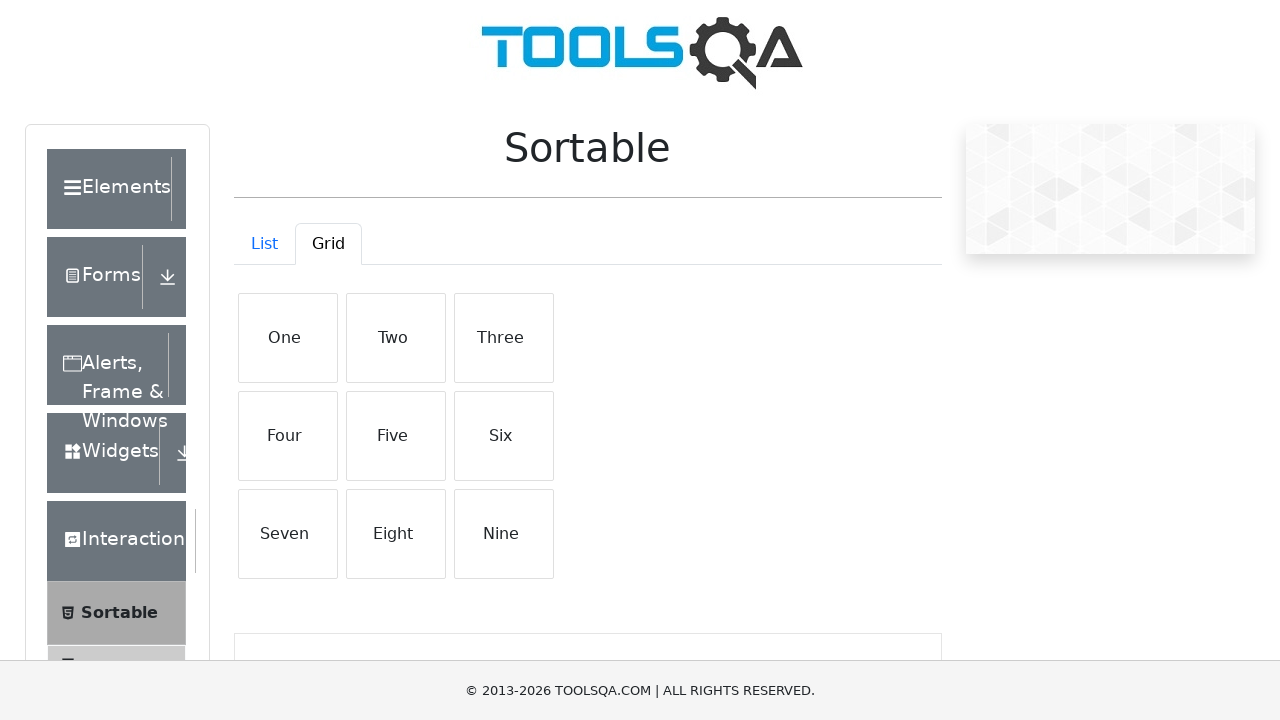

Dragged item 'One' to position of item 'Four' to reorder in grid at (288, 436)
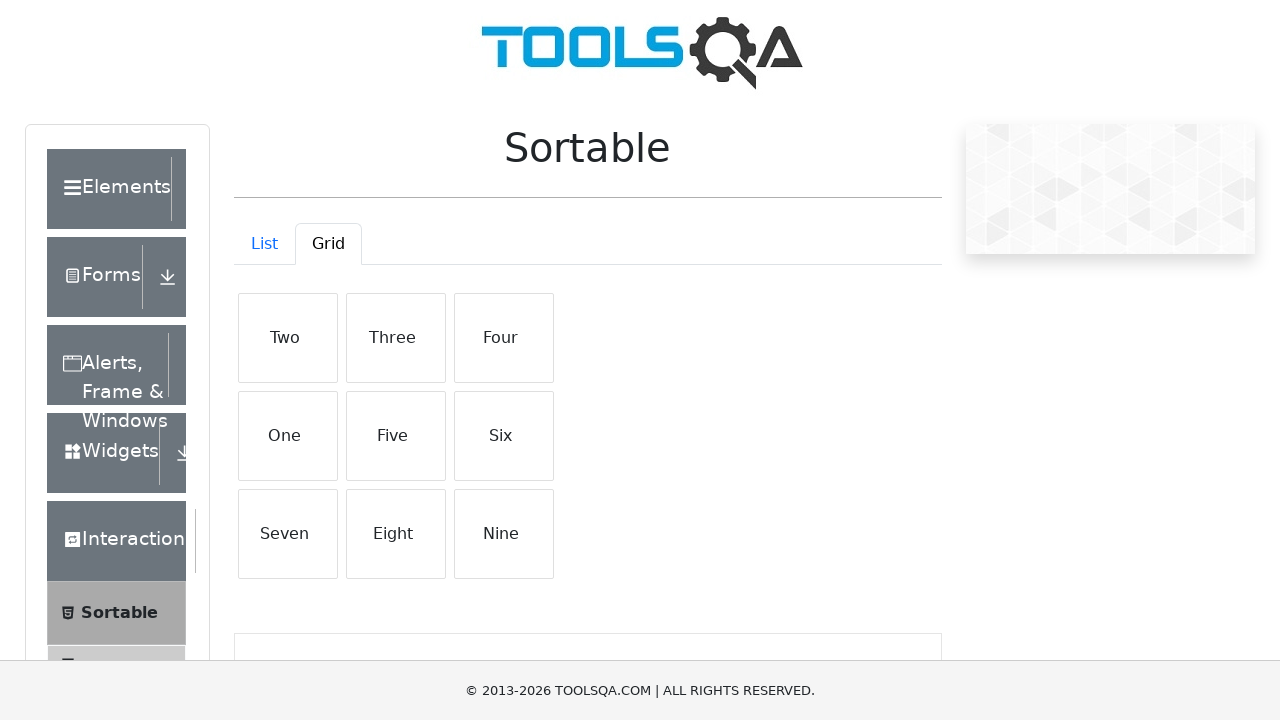

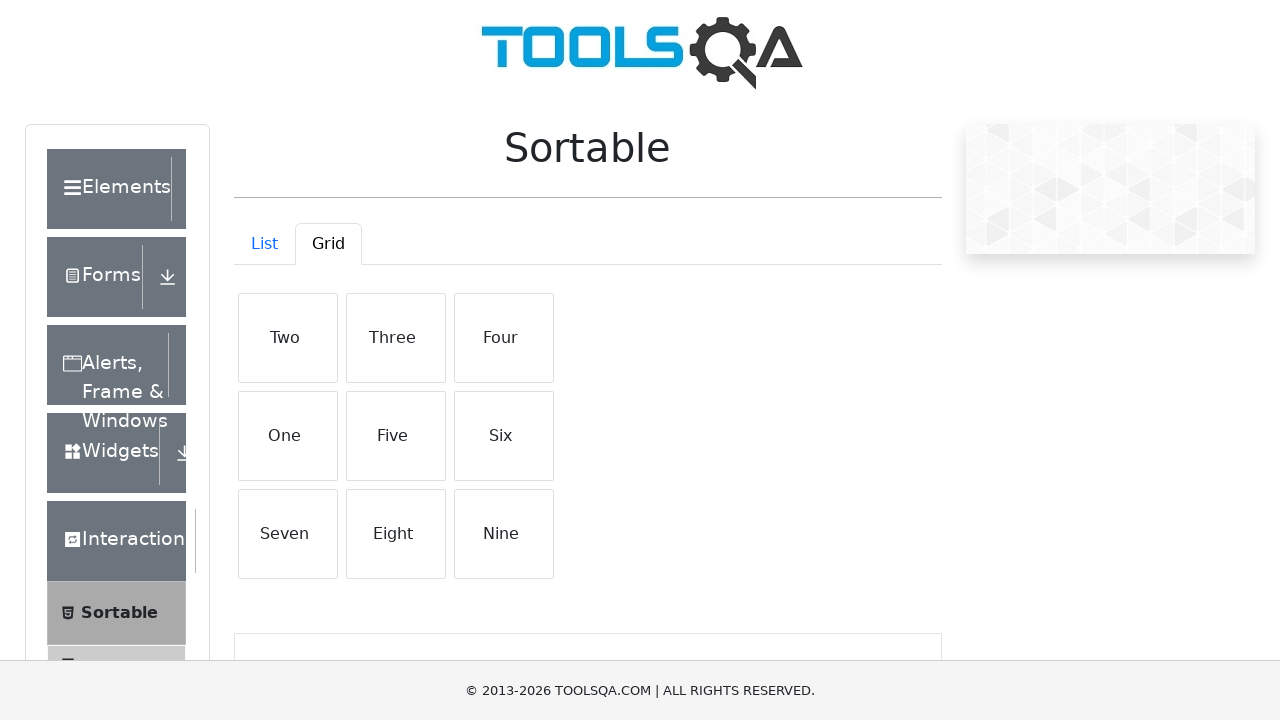